Tests dropdown selection using Selenium's Select helper method to select by visible text and verify the selected option.

Starting URL: http://the-internet.herokuapp.com/dropdown

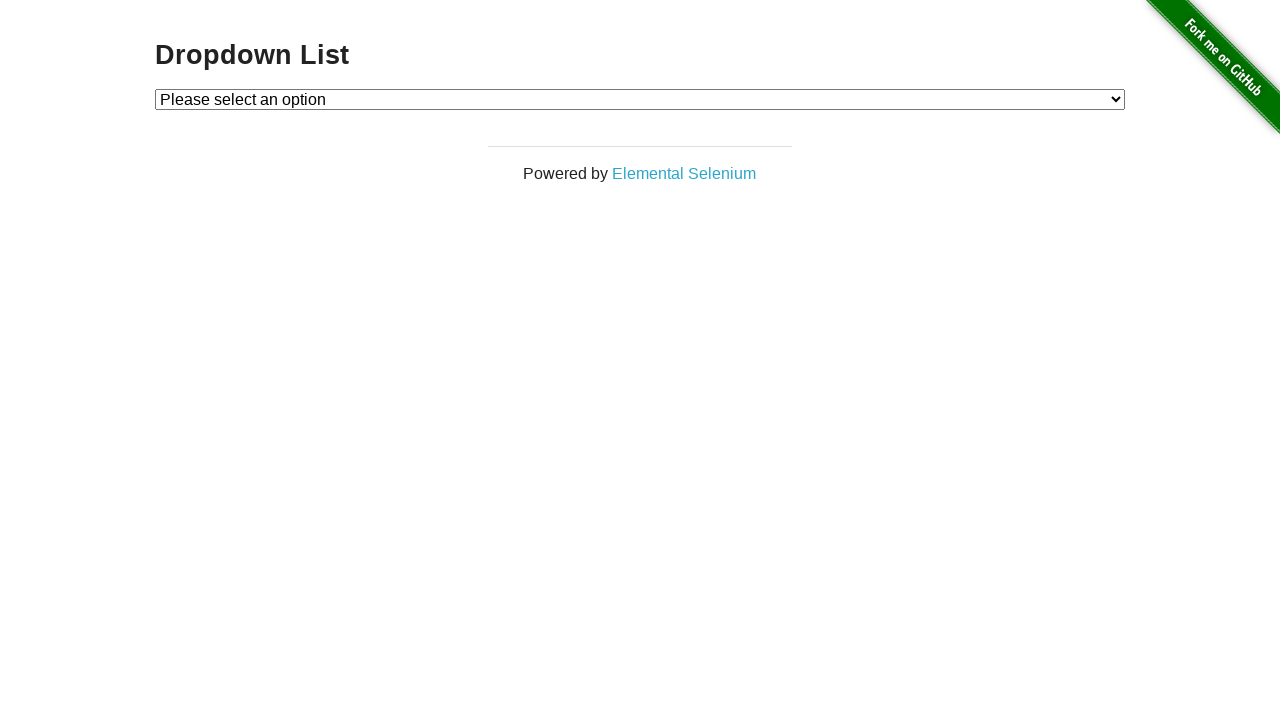

Waited for dropdown element to be available
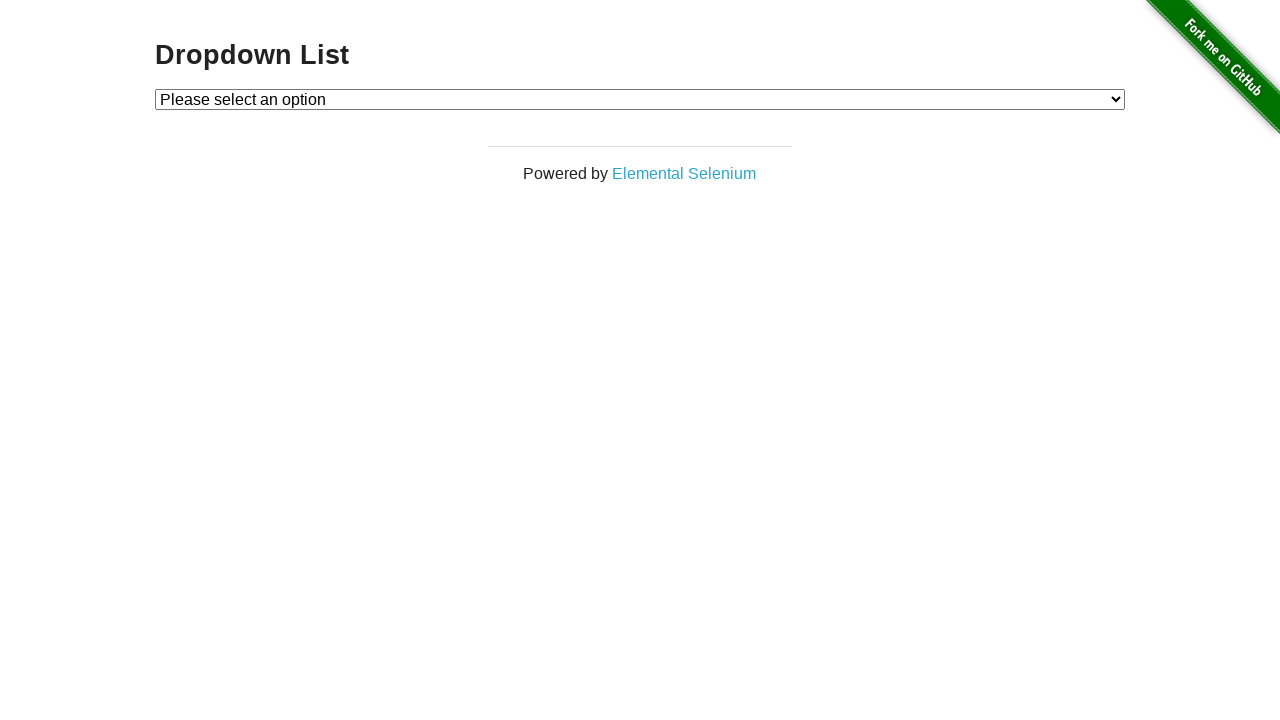

Selected 'Option 1' from the dropdown by visible text on #dropdown
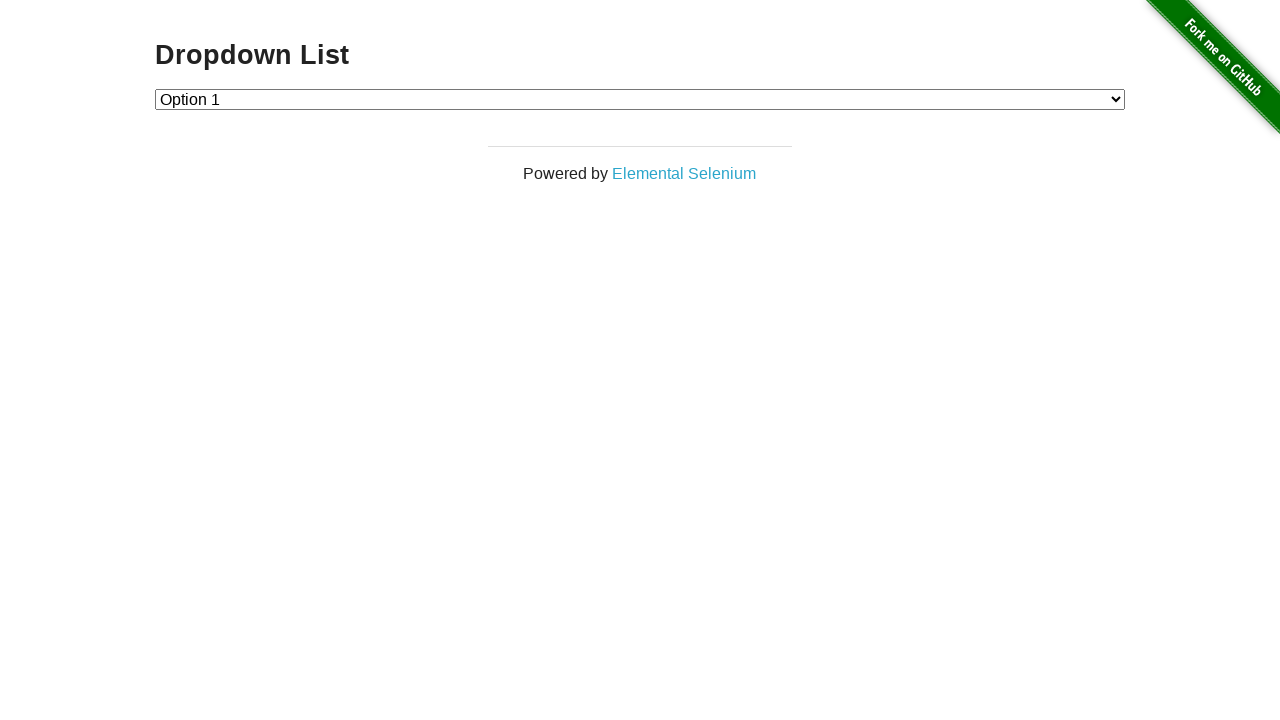

Retrieved selected option text from dropdown
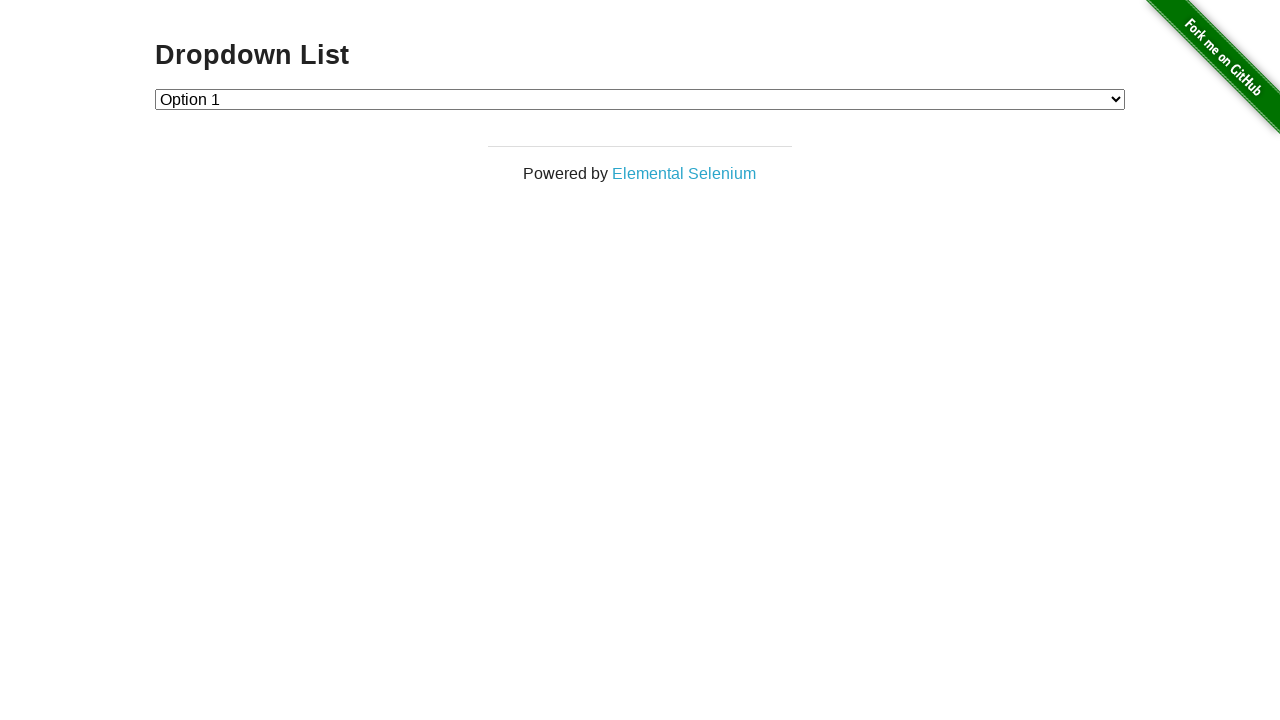

Verified that selected option text matches 'Option 1'
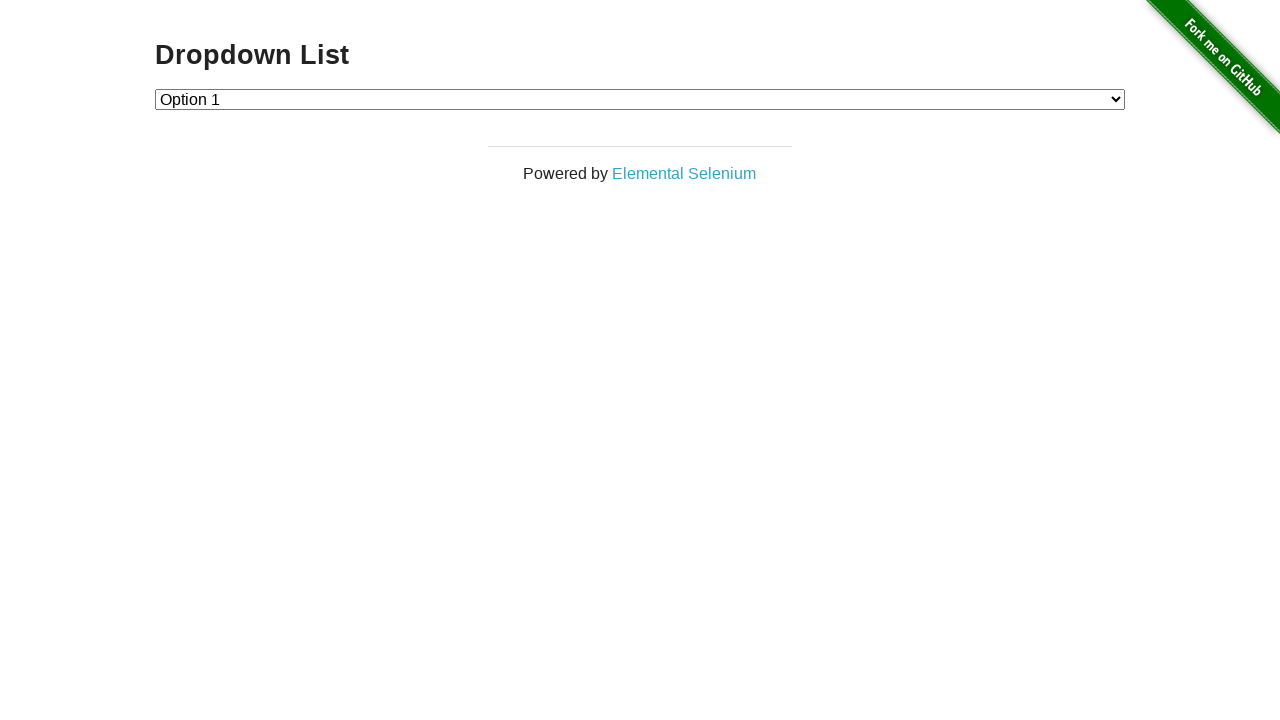

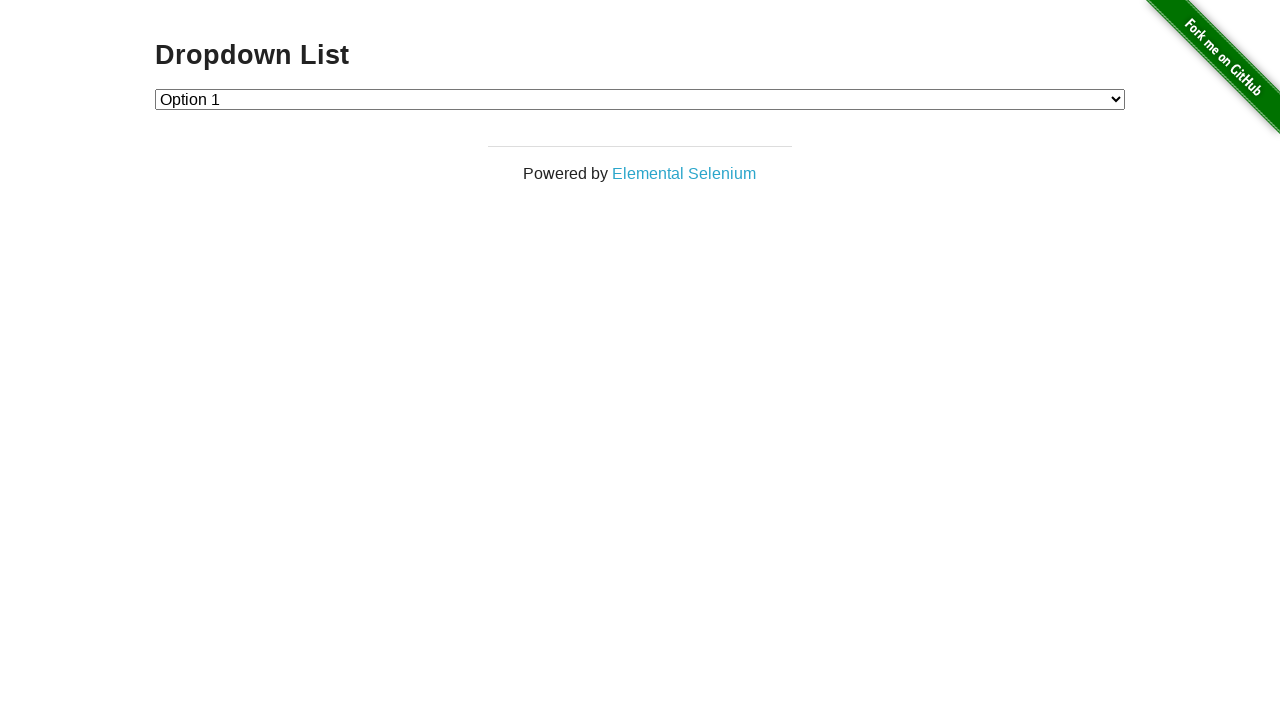